Tests the account creation flow by clicking Sign In button, entering an email address, and clicking Create an account button

Starting URL: https://qloapps.coderslab.pl/en/

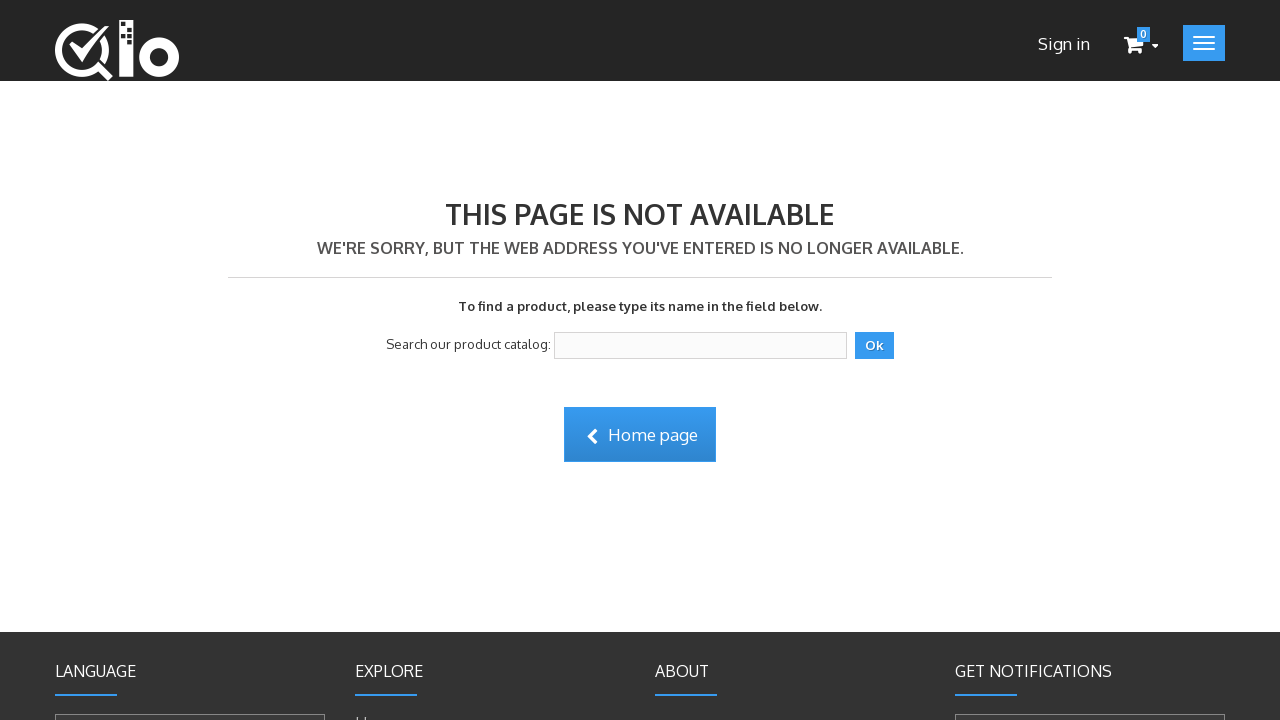

Navigated to starting URL https://qloapps.codorslab.pl/en/
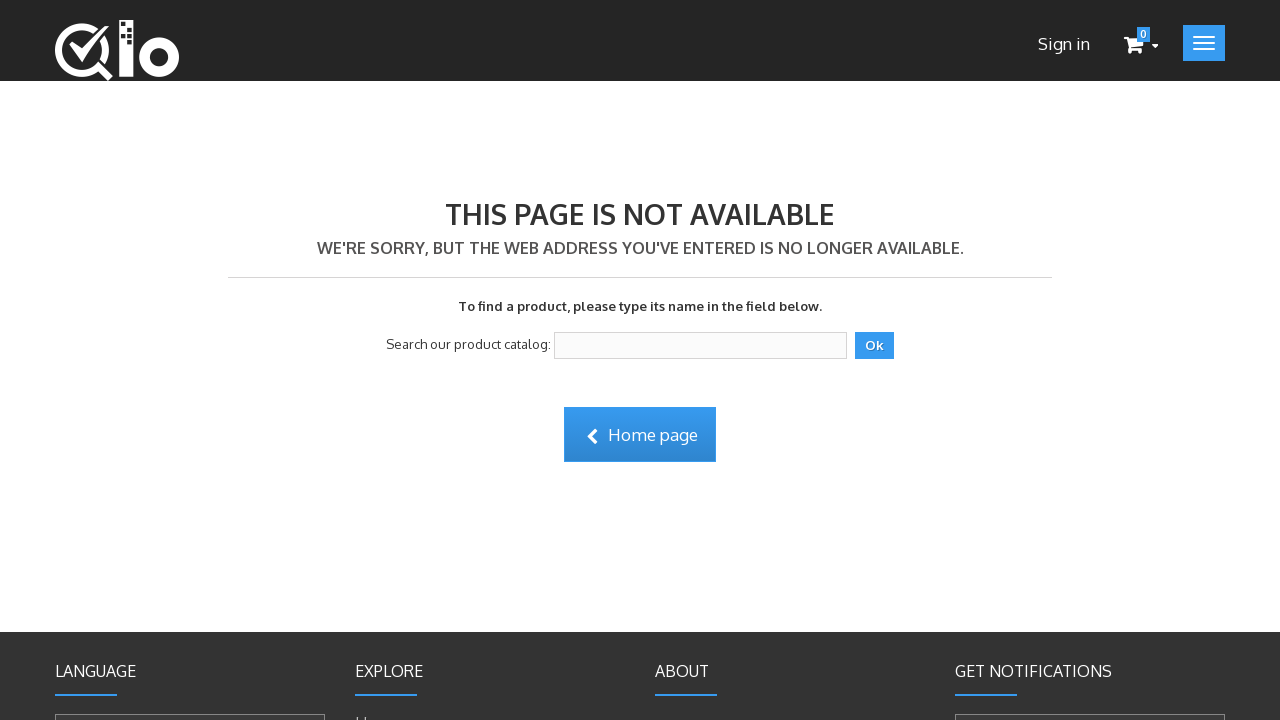

Clicked Sign In button at (1064, 44) on .hide_xs
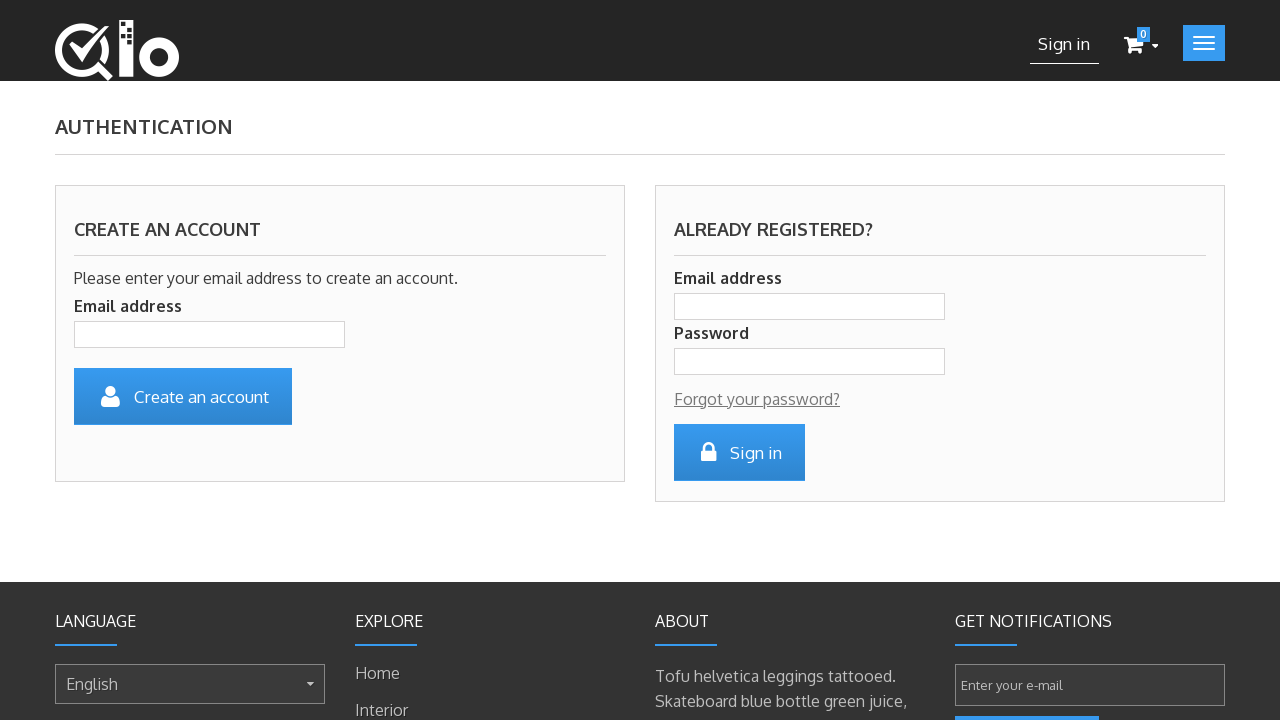

Entered email address 'test@test1.com' in email field on .is_required
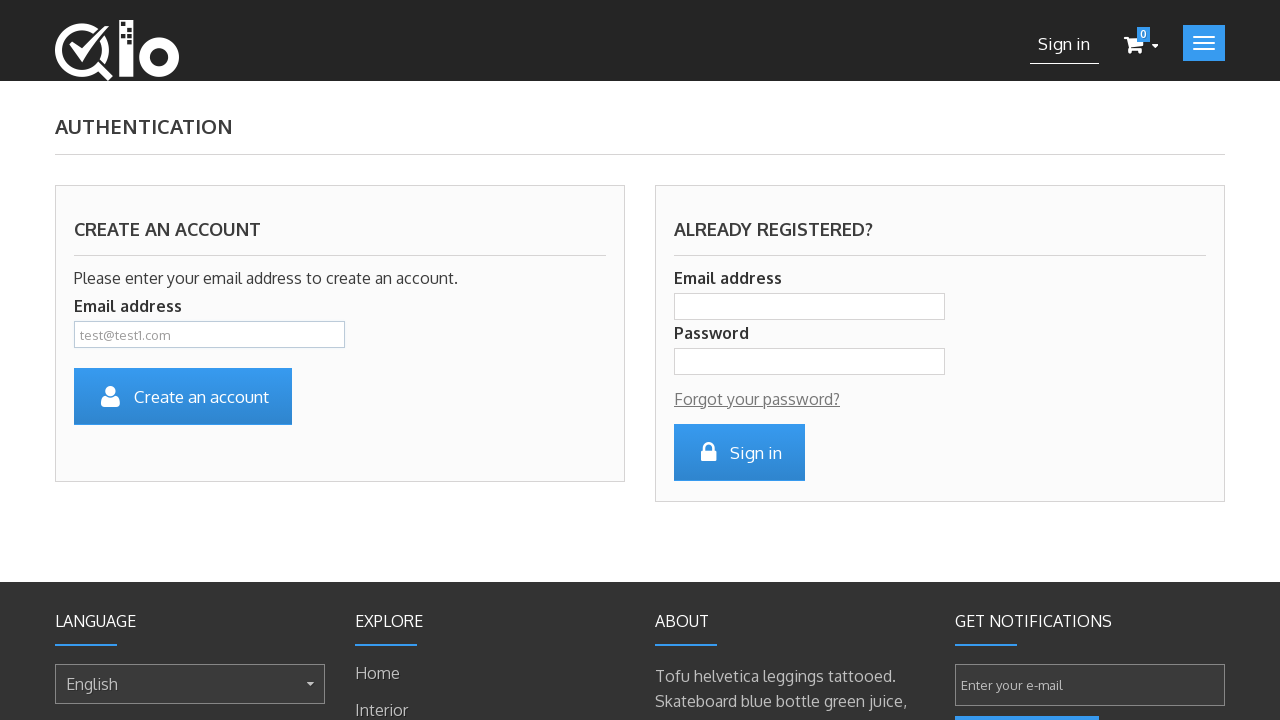

Clicked Create an account button at (183, 396) on #SubmitCreate
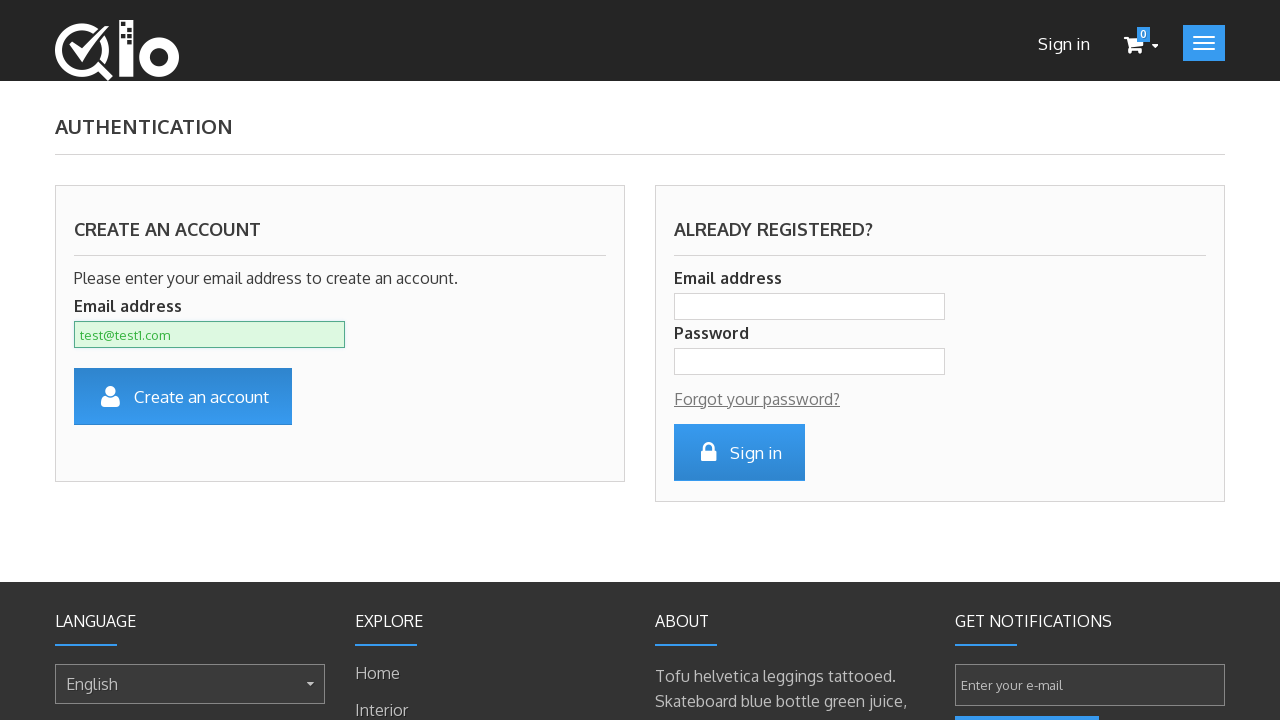

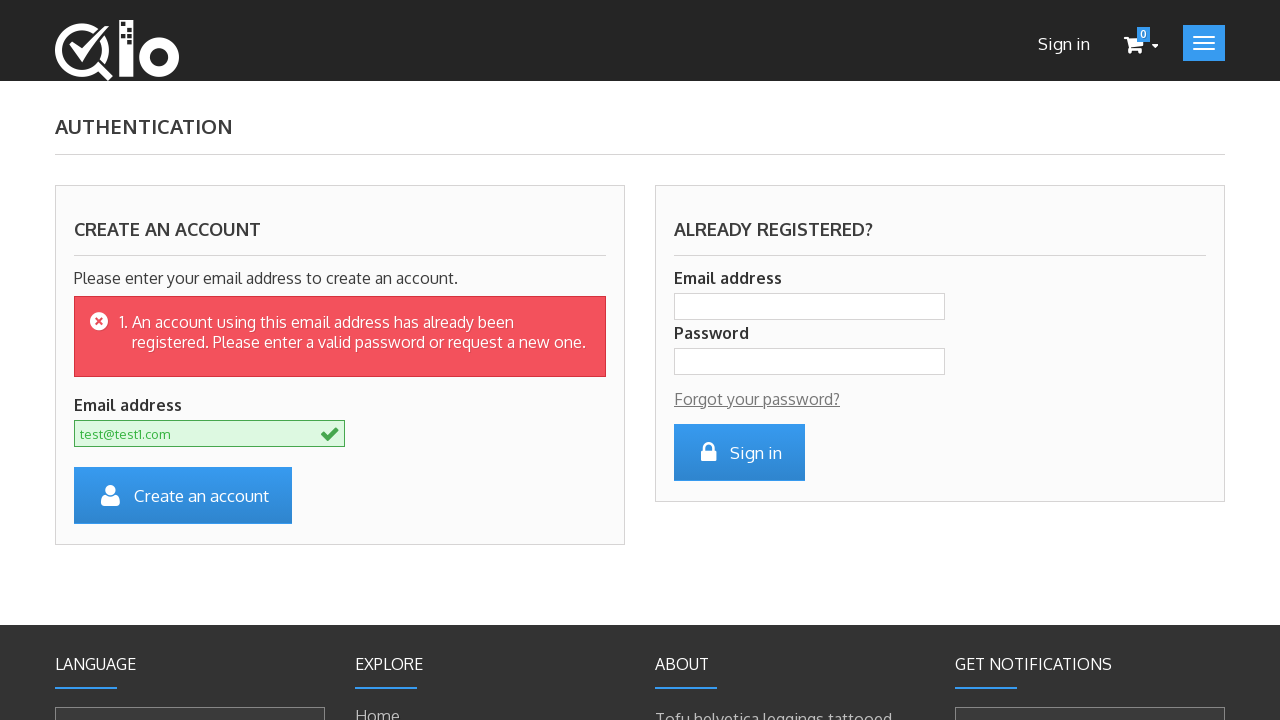